Navigates to DuckDuckGo and verifies that the logo is displayed

Starting URL: https://duckduckgo.com/

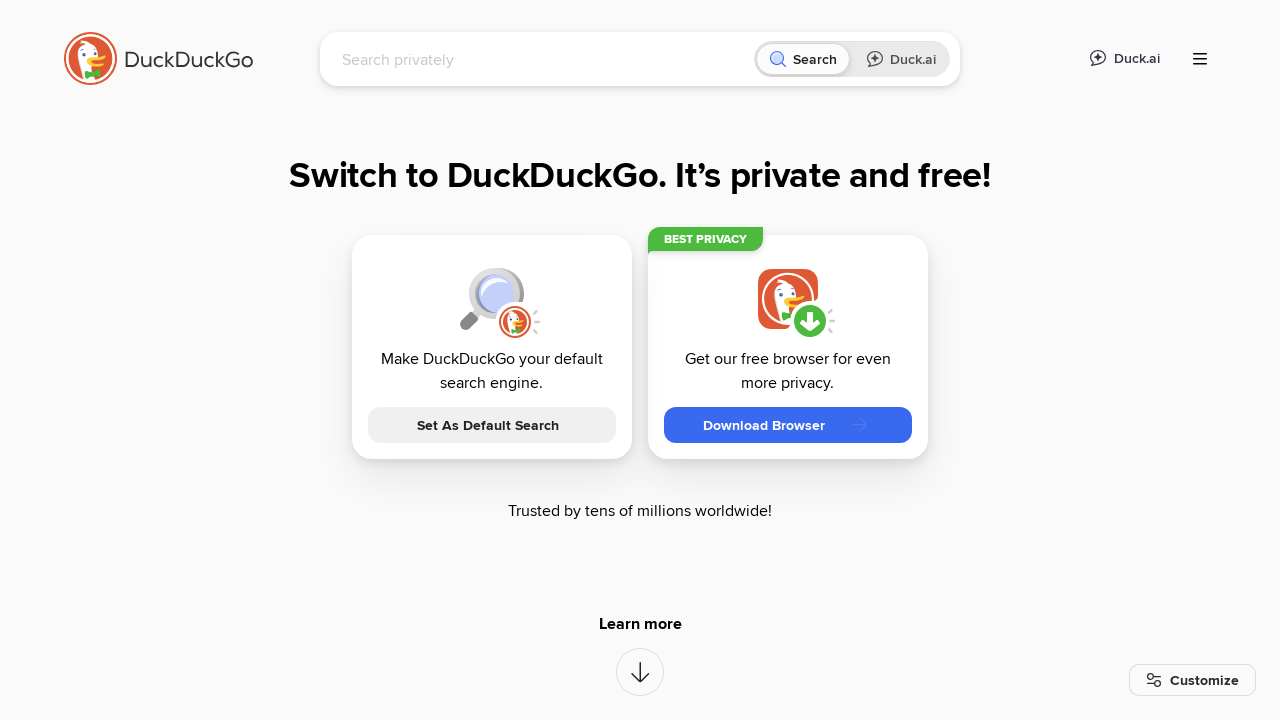

Navigated to DuckDuckGo homepage
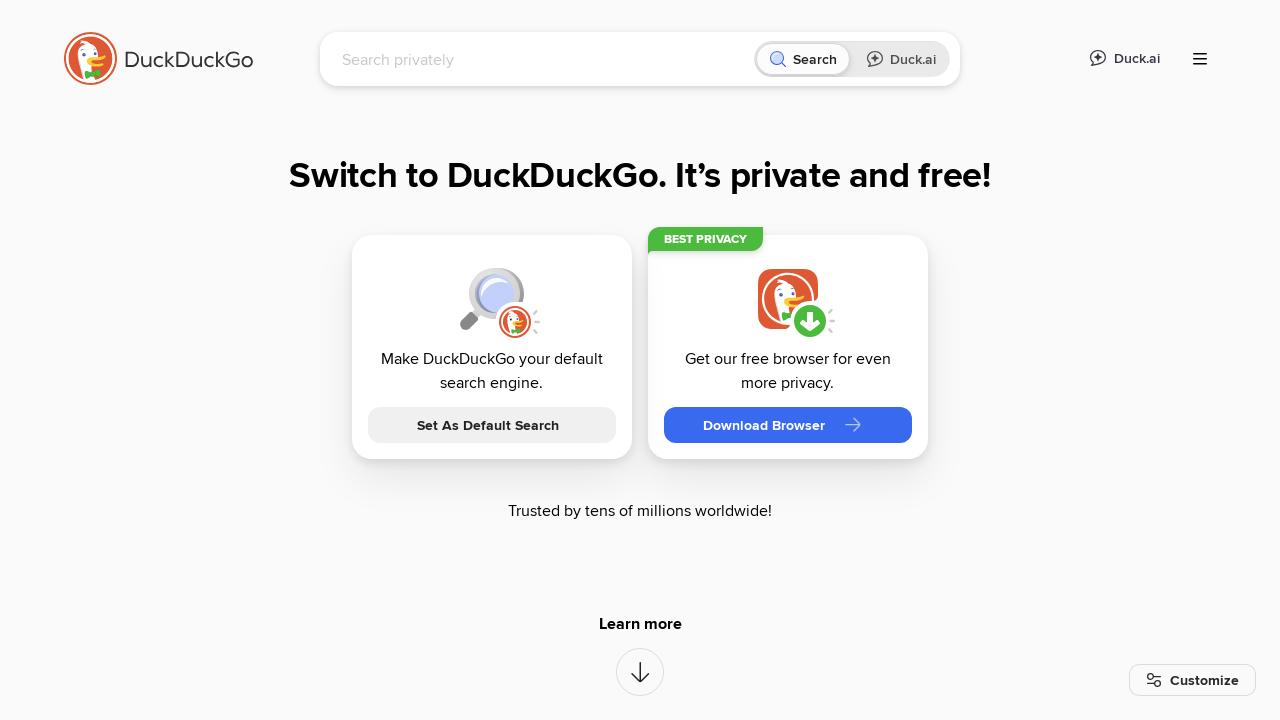

Located DuckDuckGo logo element
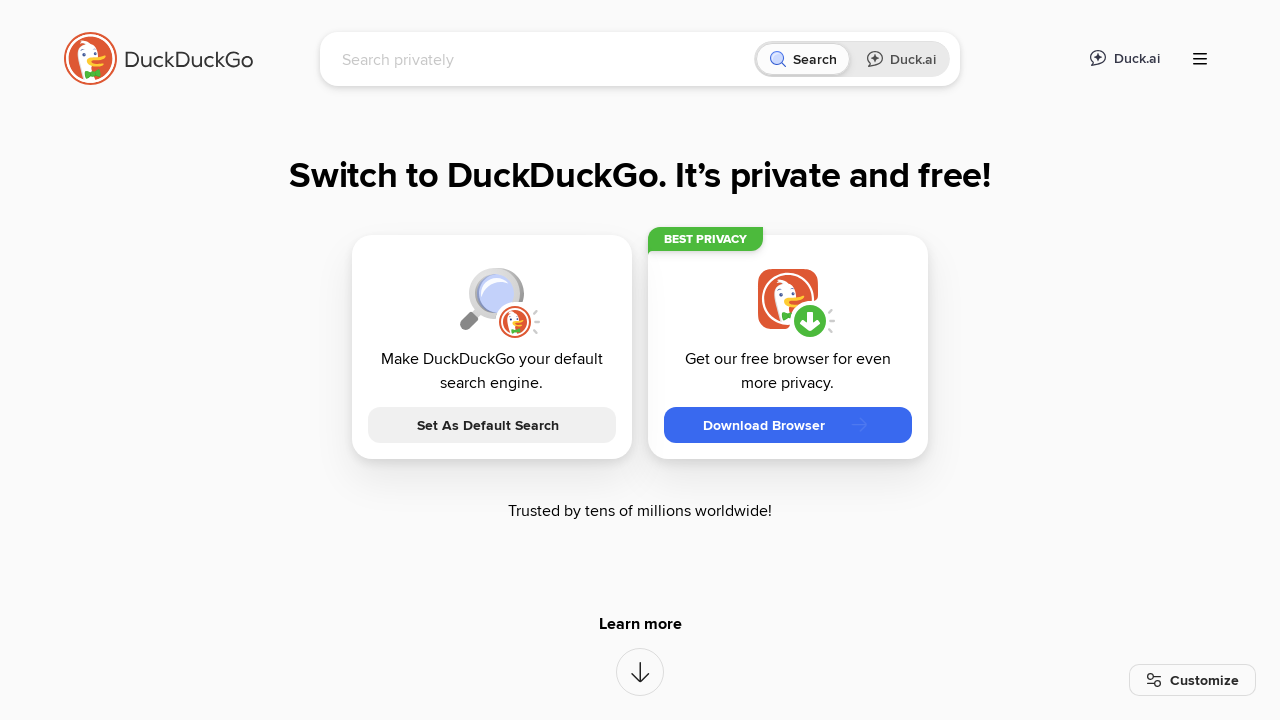

Waited for logo to be visible
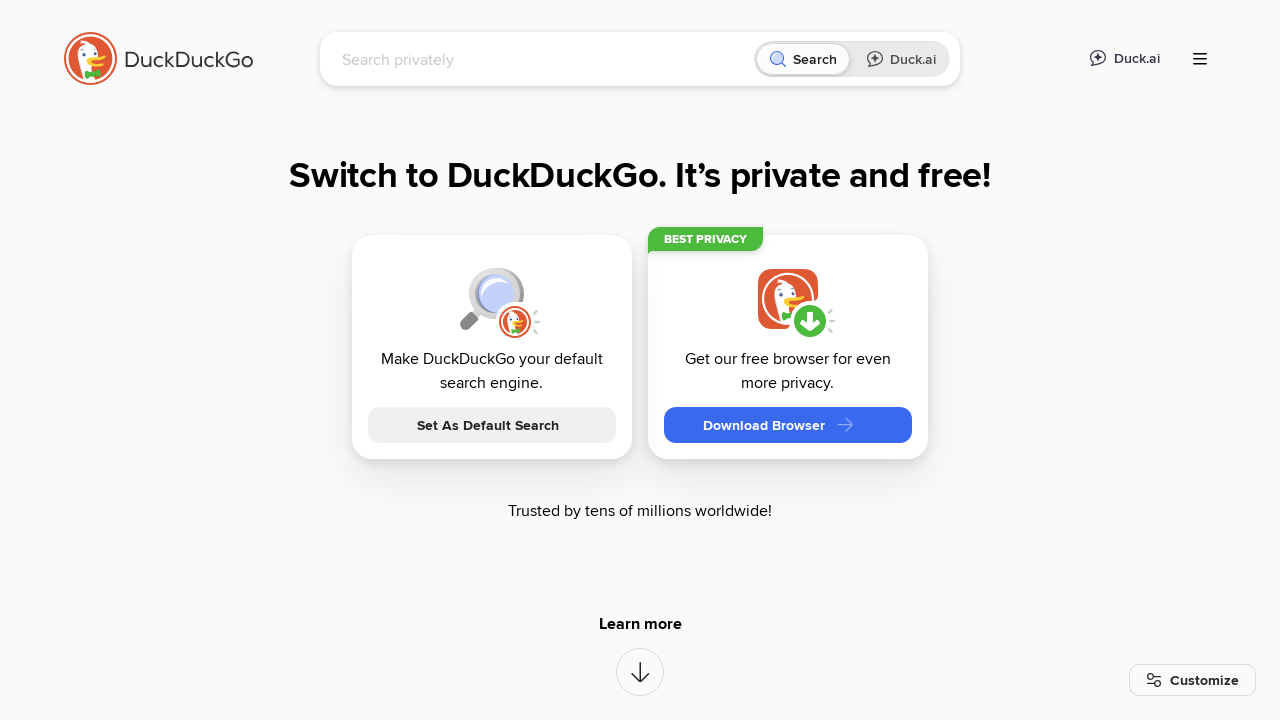

Verified that DuckDuckGo logo is displayed
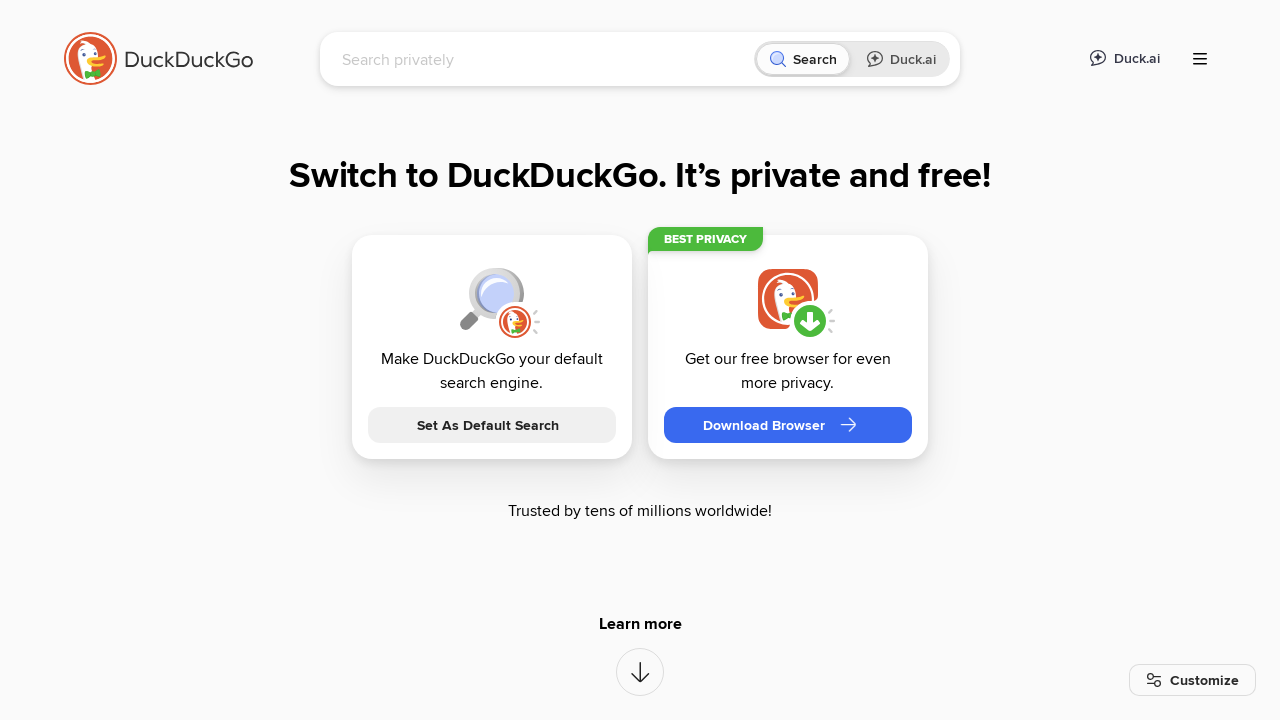

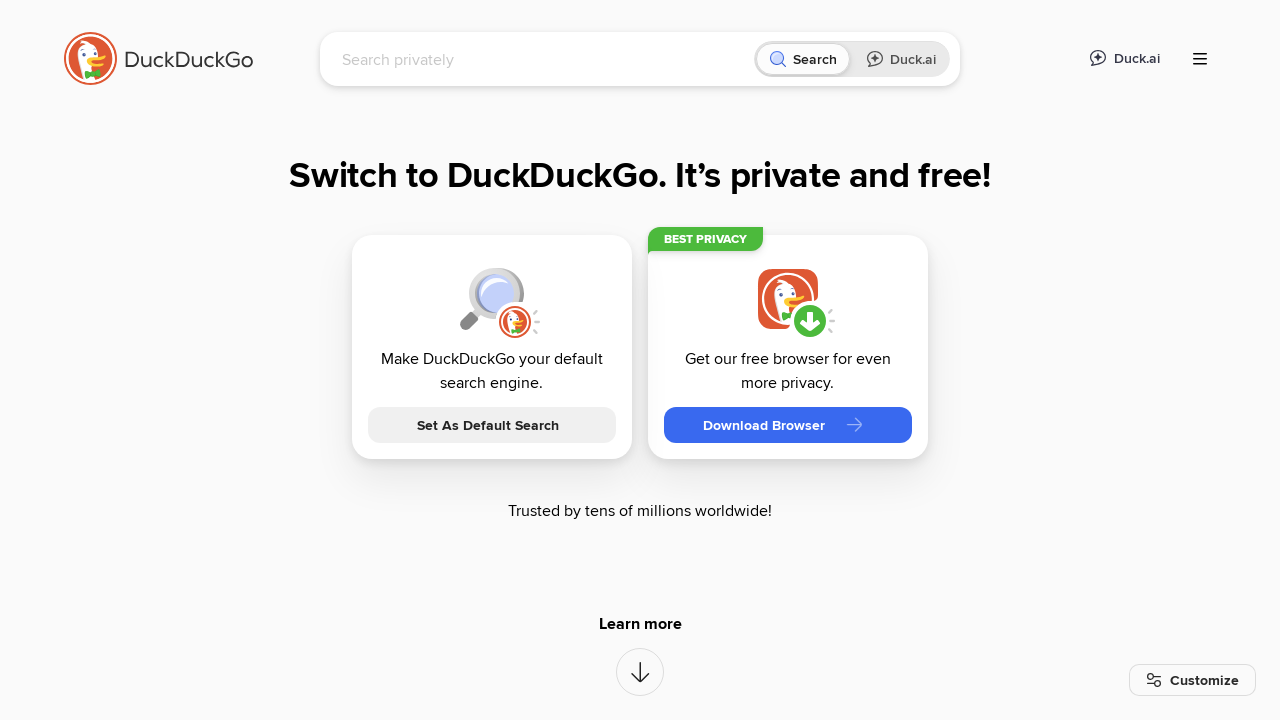